Tests shoe size checker with size 45 and verifies error message for unavailable size

Starting URL: https://lm.skillbox.cc/qa_tester/module03/practice1/

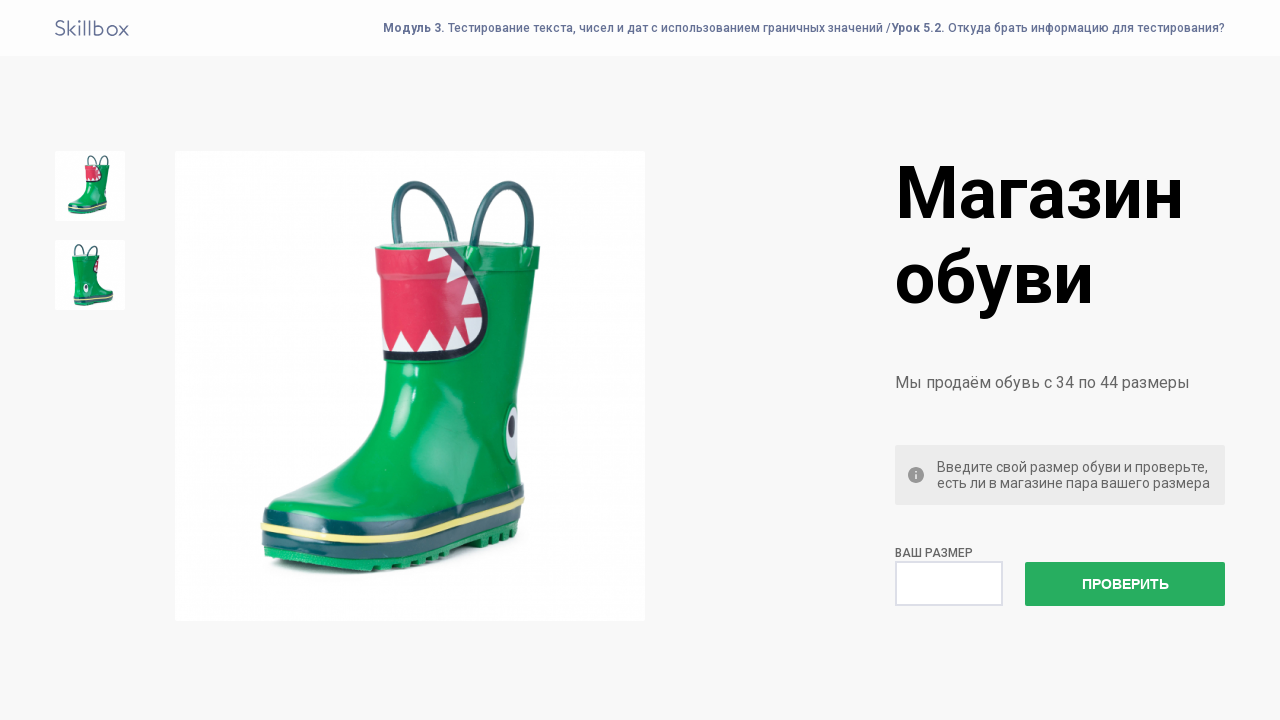

Entered shoe size 45 into the check field on input[name='check']
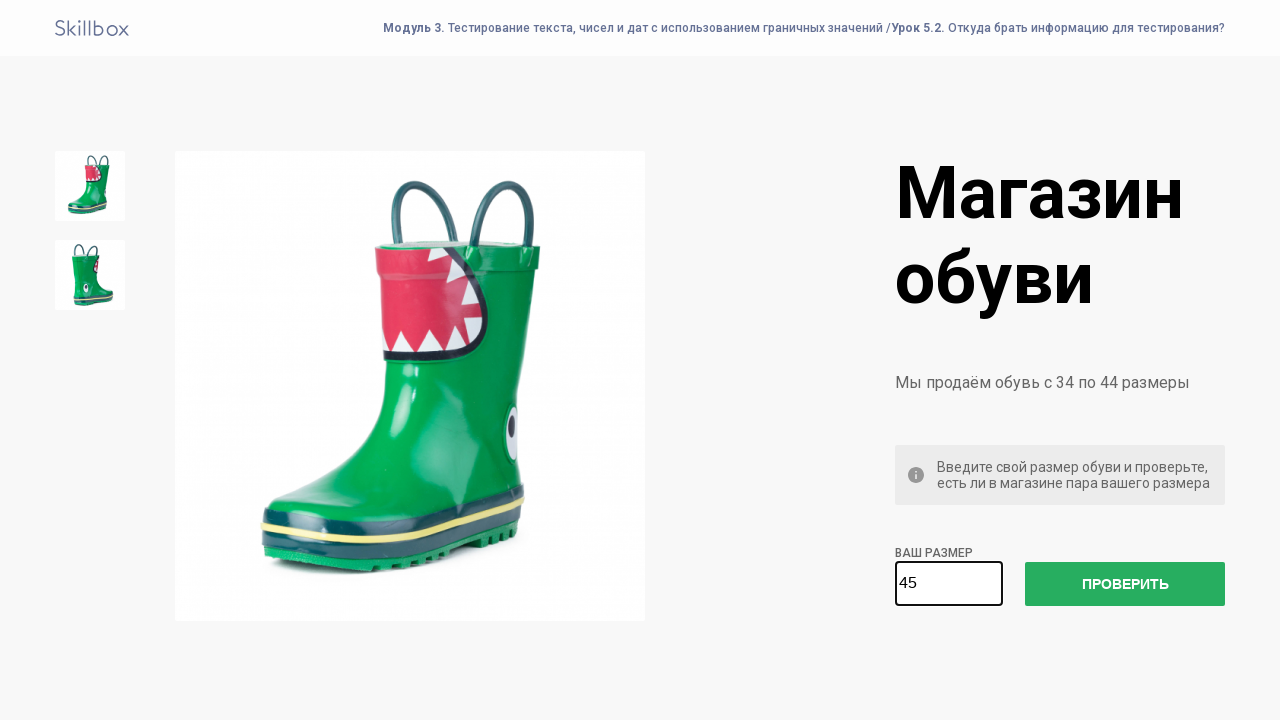

Clicked check size button at (1125, 584) on #check-size-button
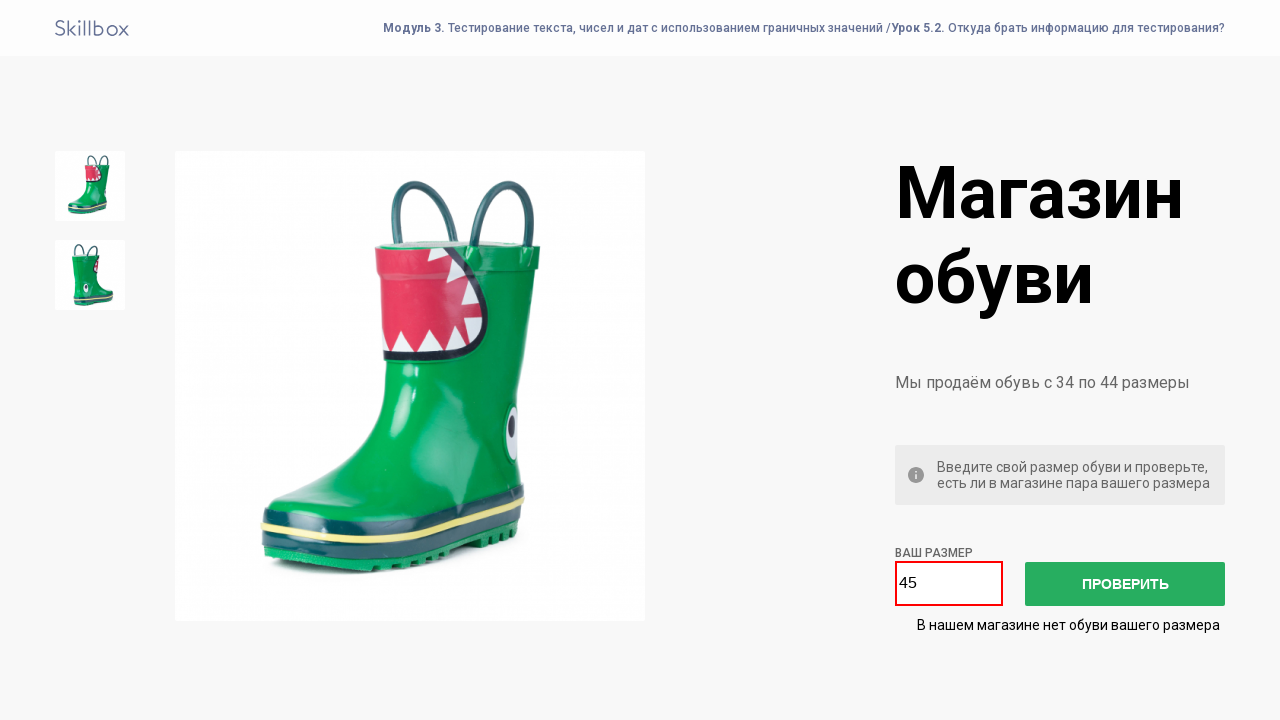

Error message for unavailable size 45 appeared
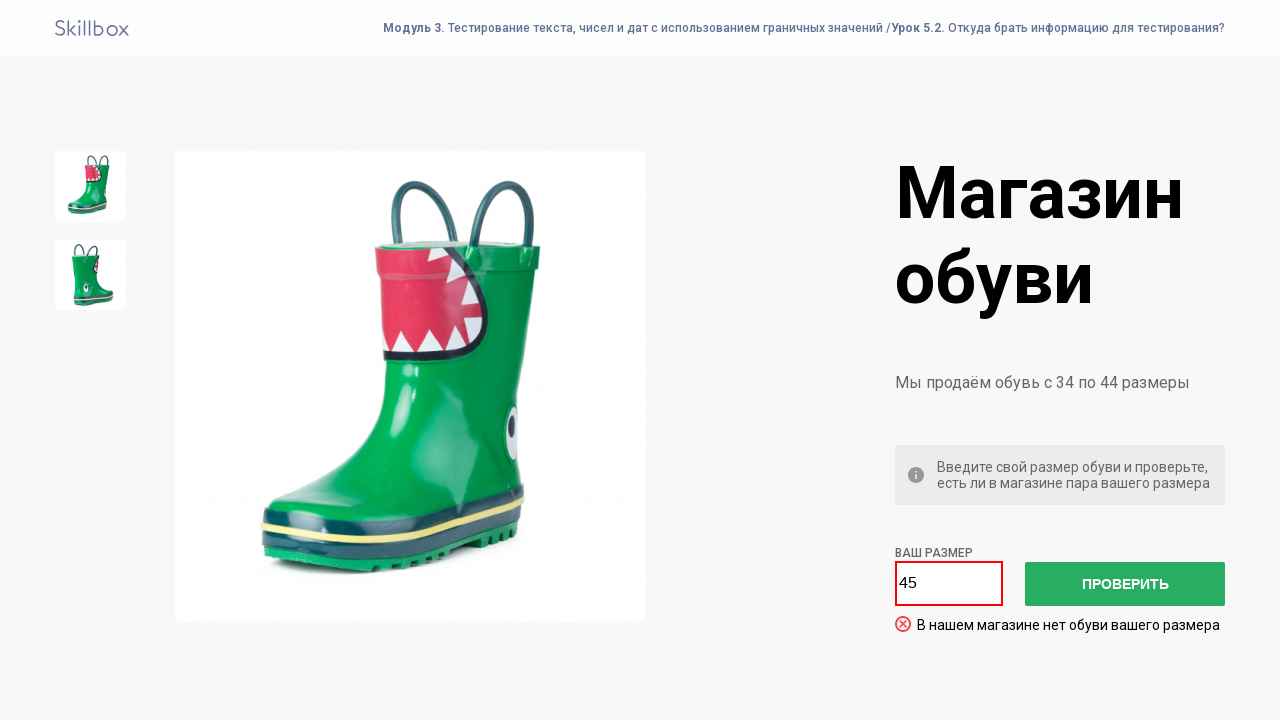

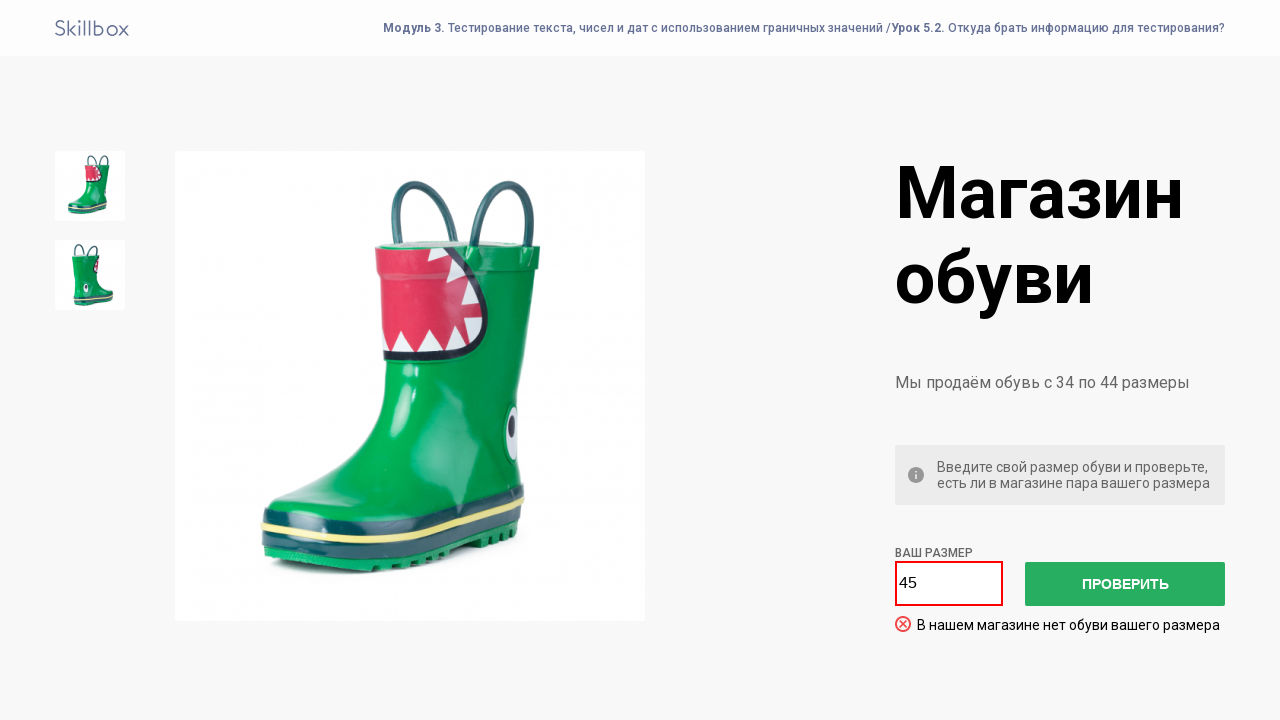